Tests navigation to the Book a Call section via the navigation bar link and verifies the section is in viewport.

Starting URL: https://www.crocoder.dev

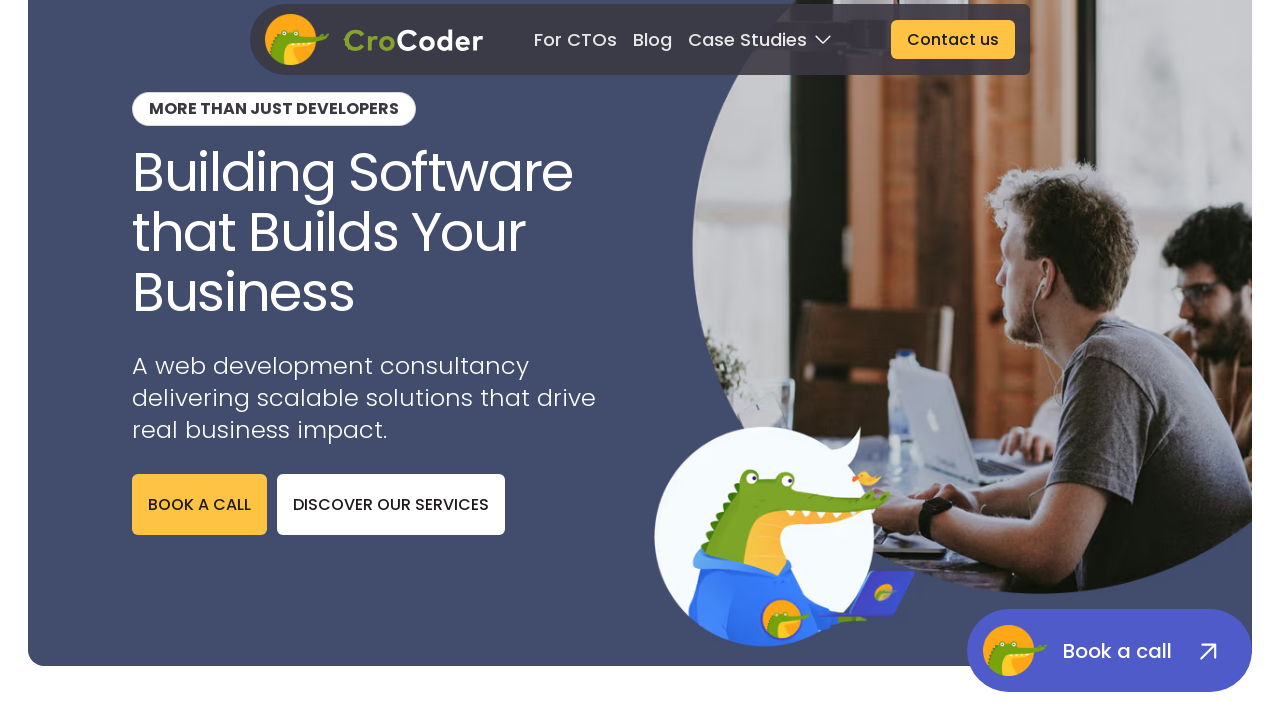

Scrolled down 500px to make Book a call link visible
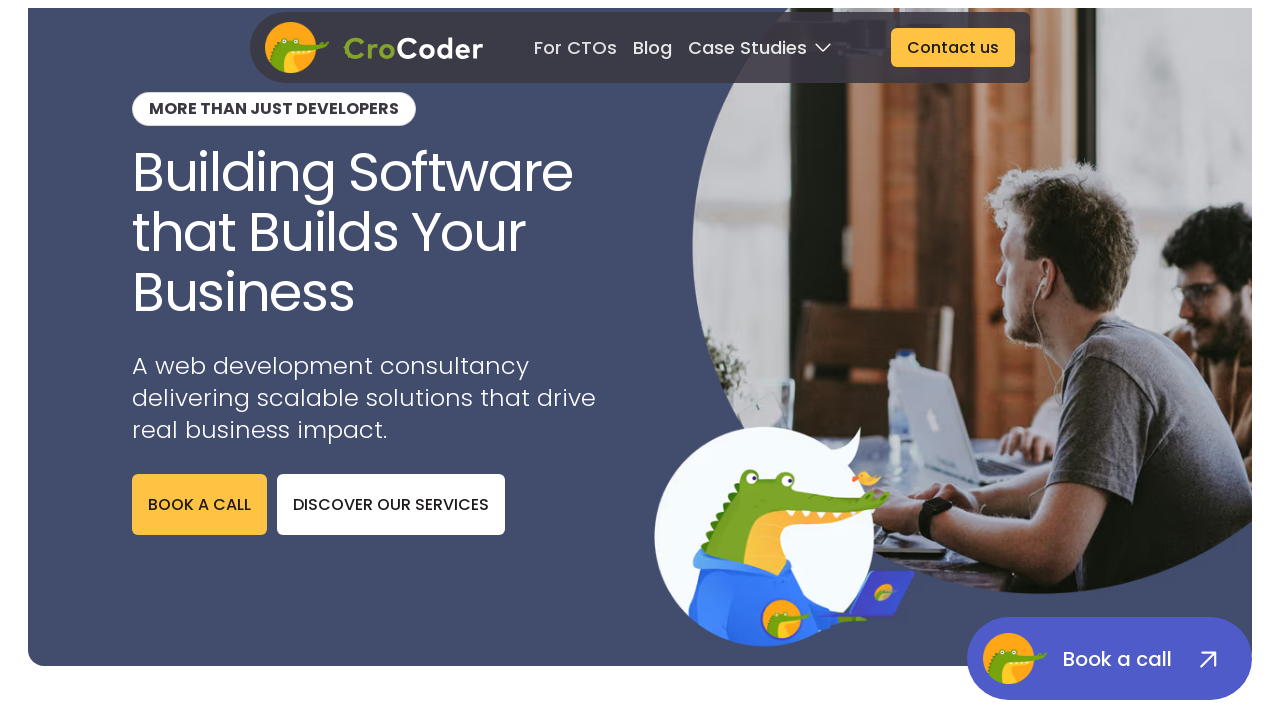

Navigation bar loaded and visible
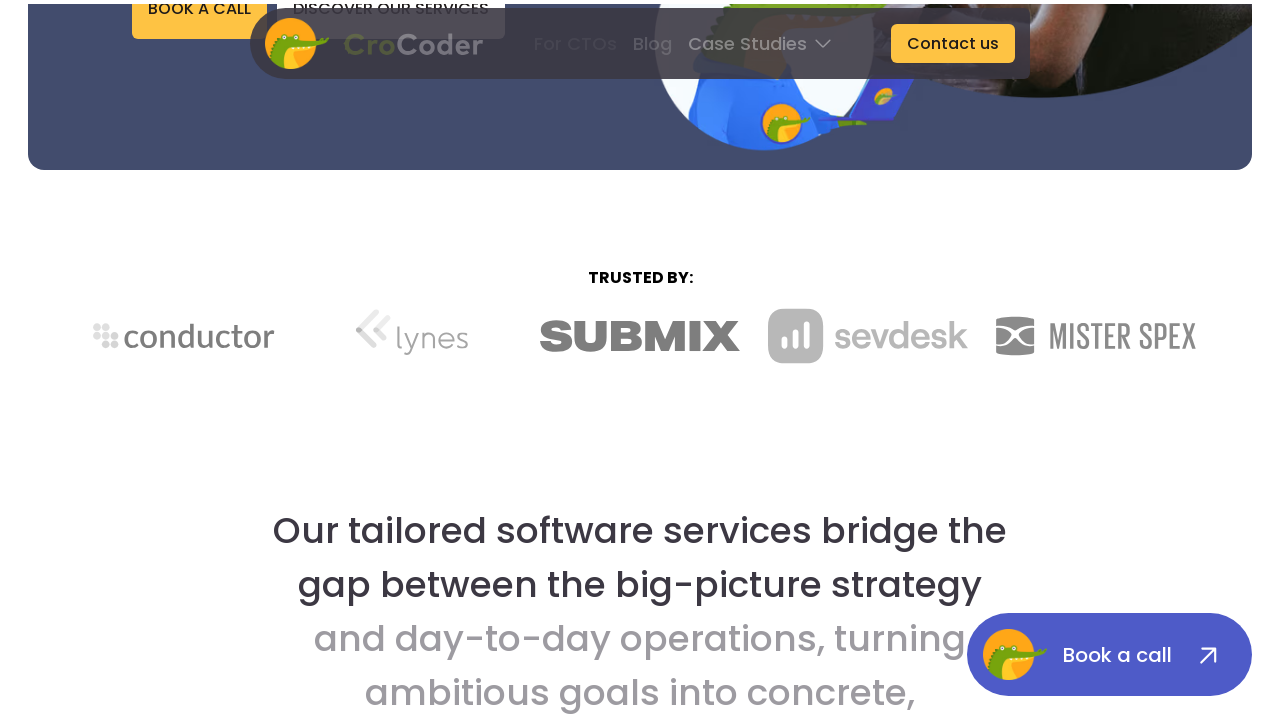

Clicked 'Book a call' link in navigation bar at (606, 40) on role=navigation >> internal:text="Book a call"i
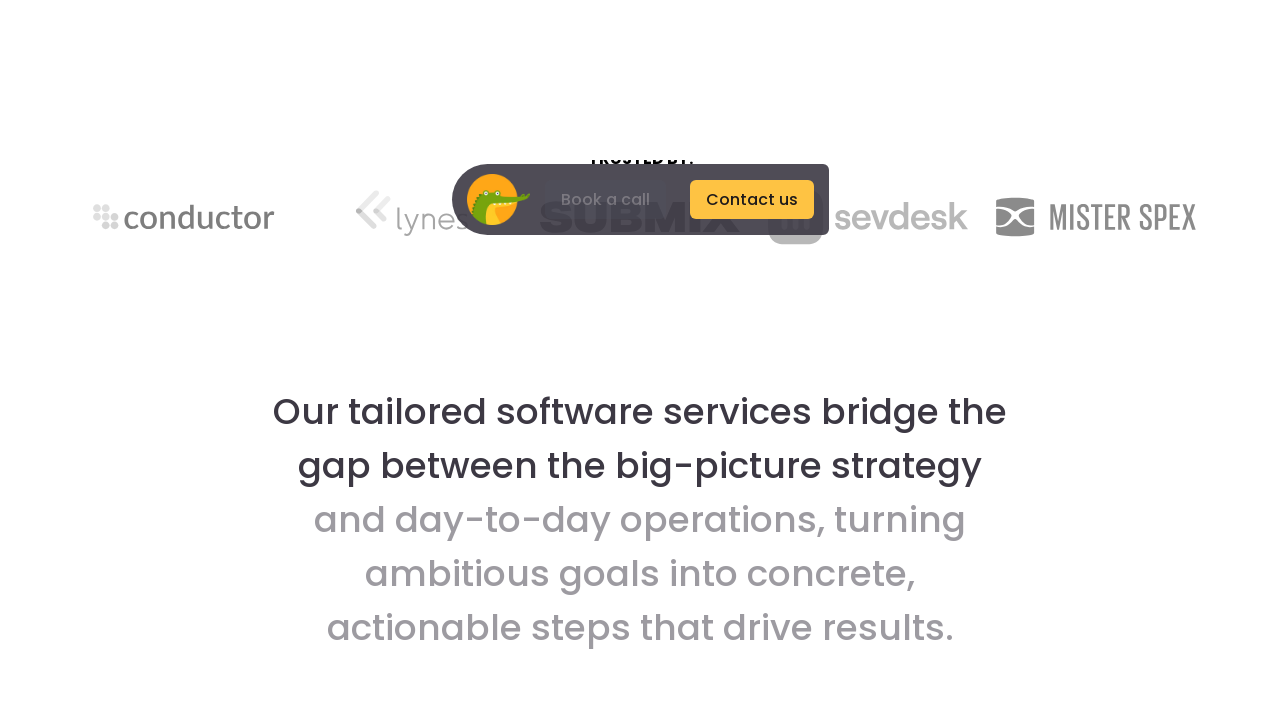

Page navigated to Book a Call section URL with anchor
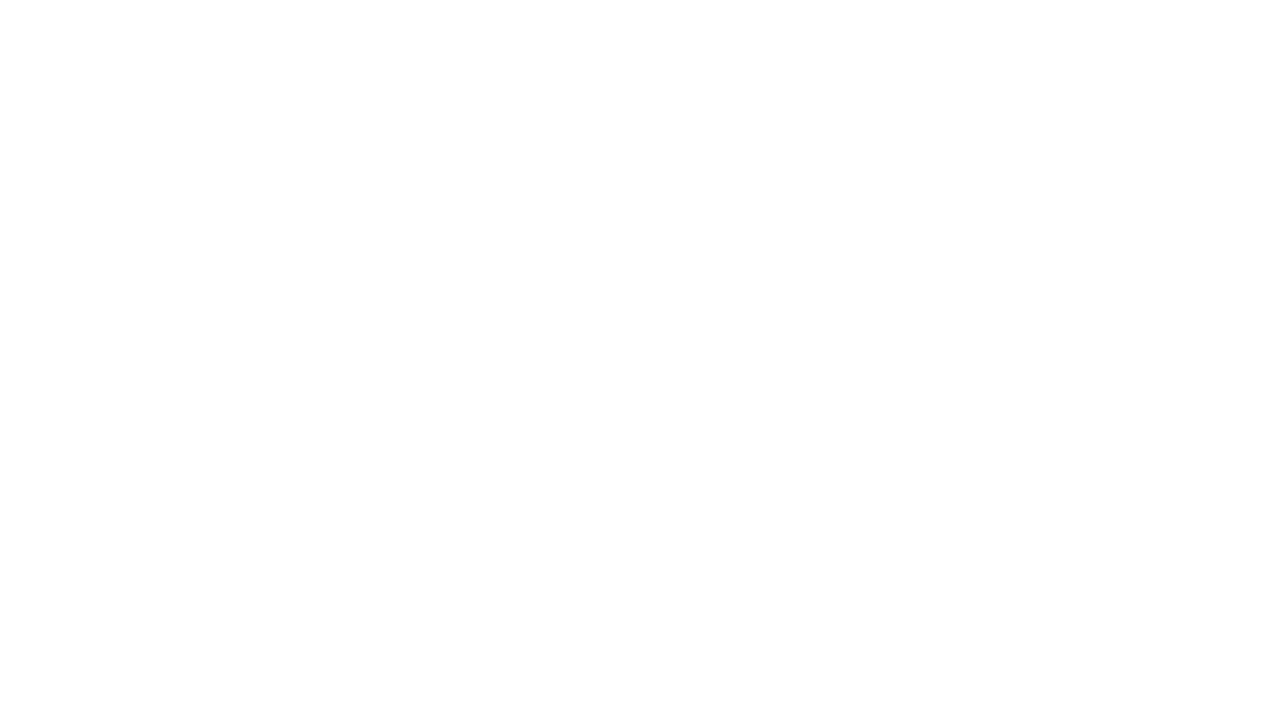

Book a Call section element is present and in viewport
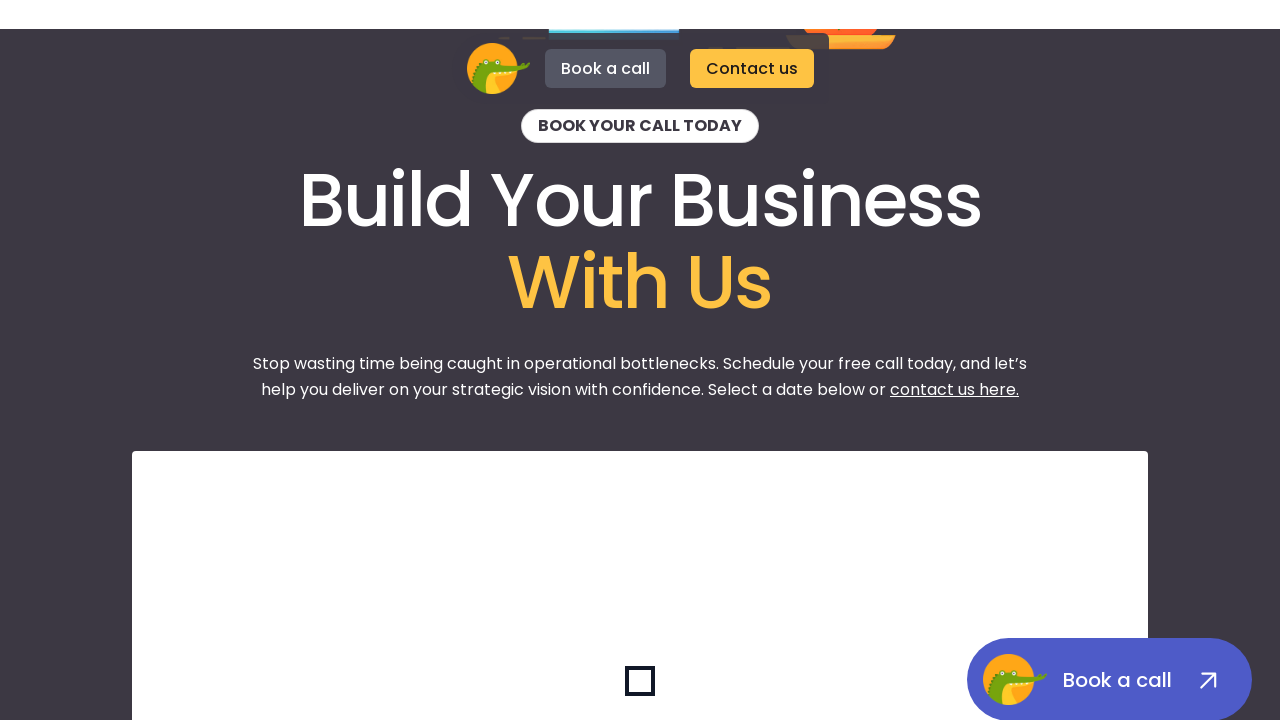

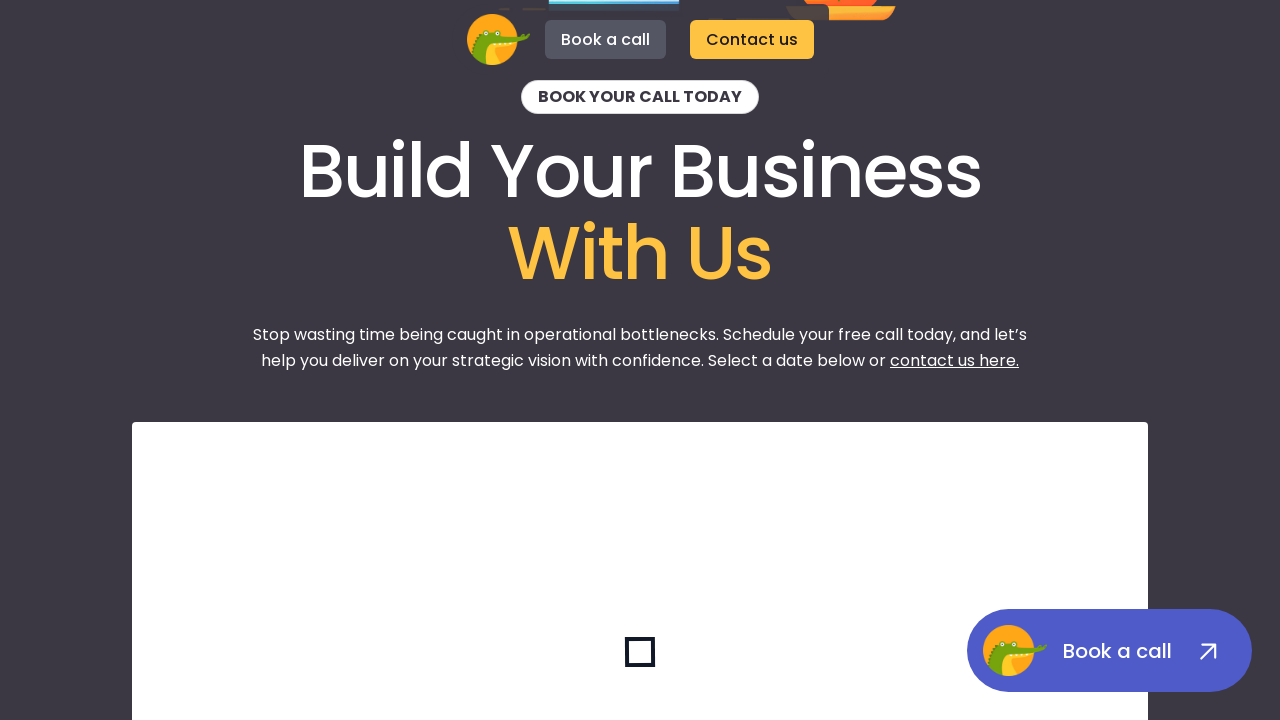